Navigates to Rediff homepage and verifies the page title is correct

Starting URL: https://www.rediff.com

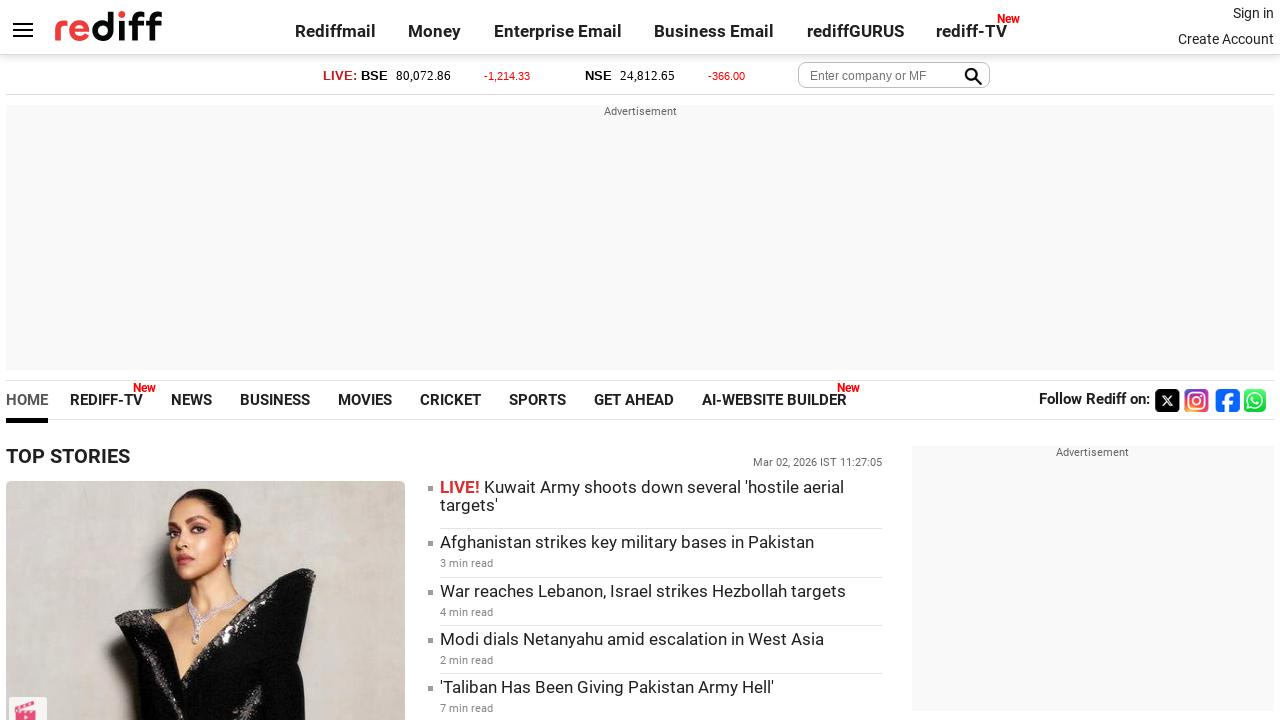

Navigated to Rediff homepage
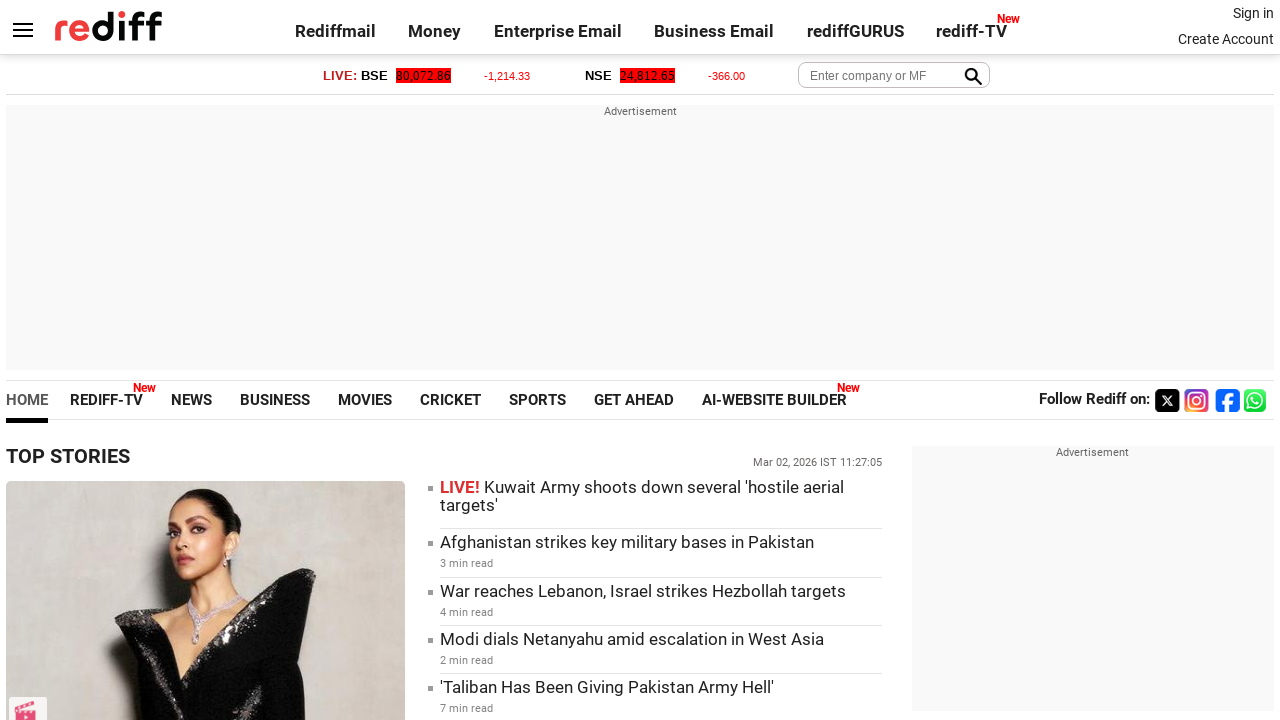

Verified page title contains 'Rediff'
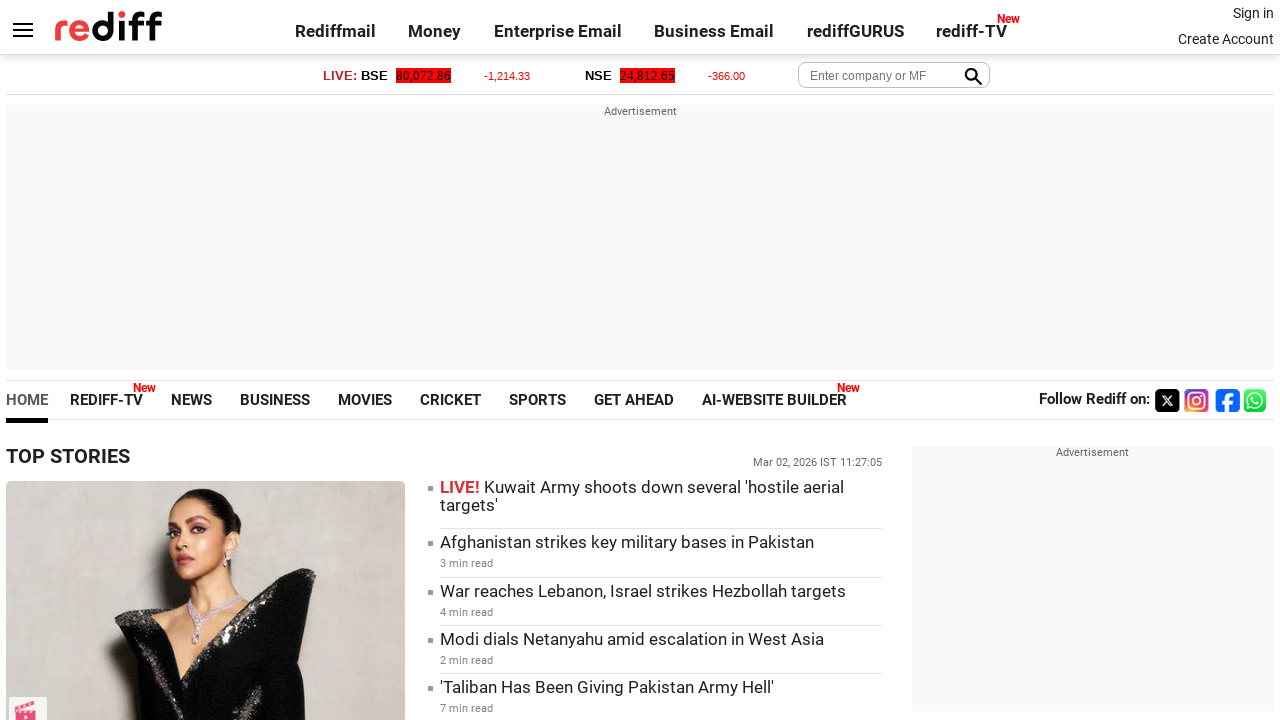

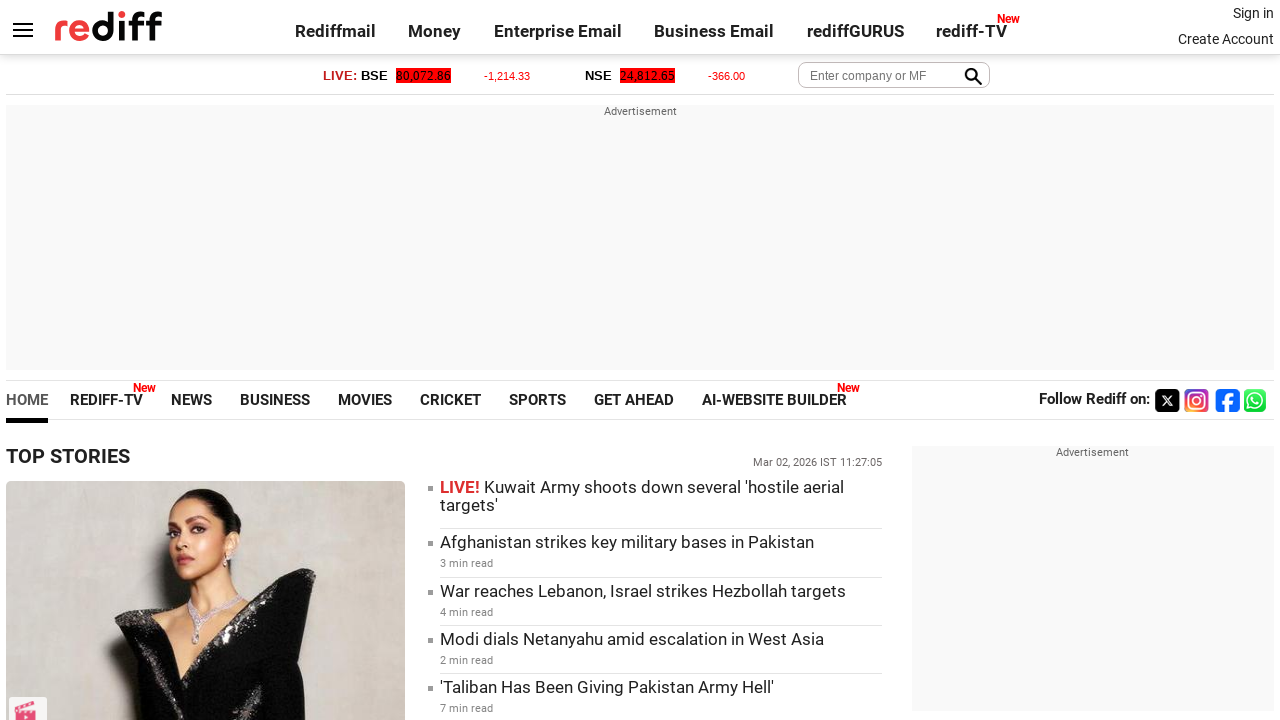